Tests filling out a complete registration form with personal details, date picker, subjects, hobbies, address, and state/city selection

Starting URL: https://demoqa.com/automation-practice-form

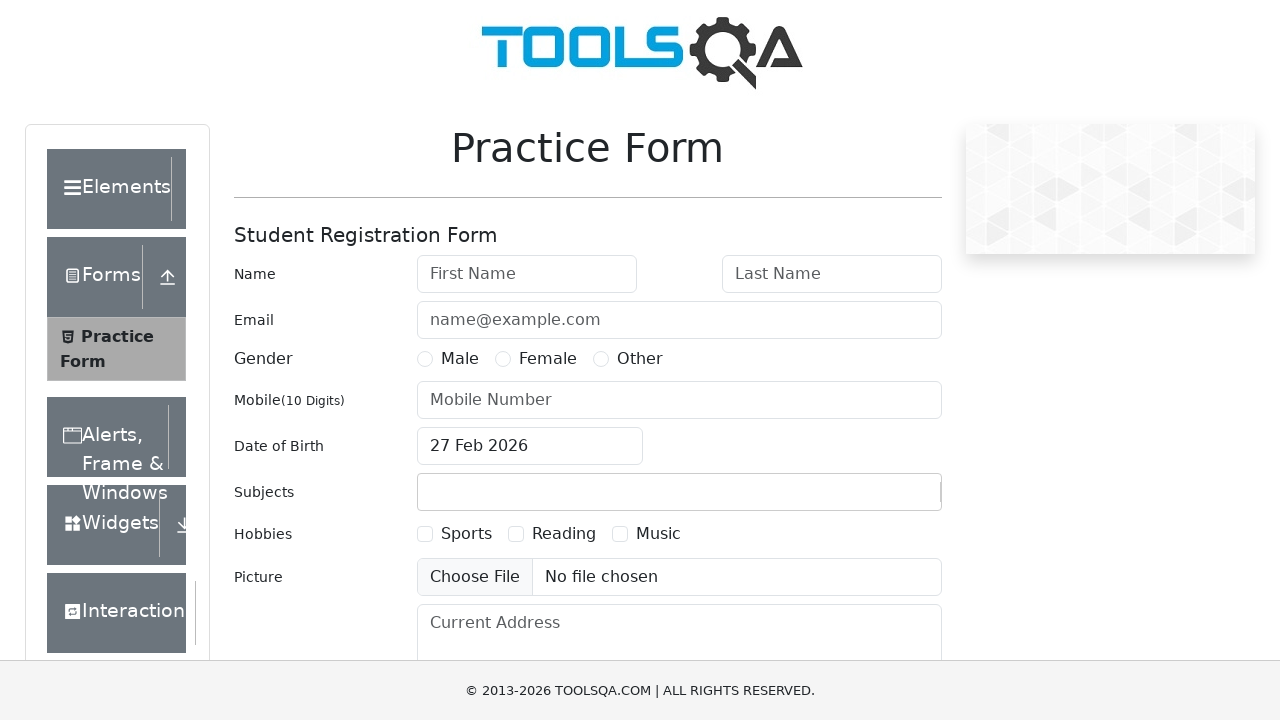

Filled first name field with 'Peter' on #firstName
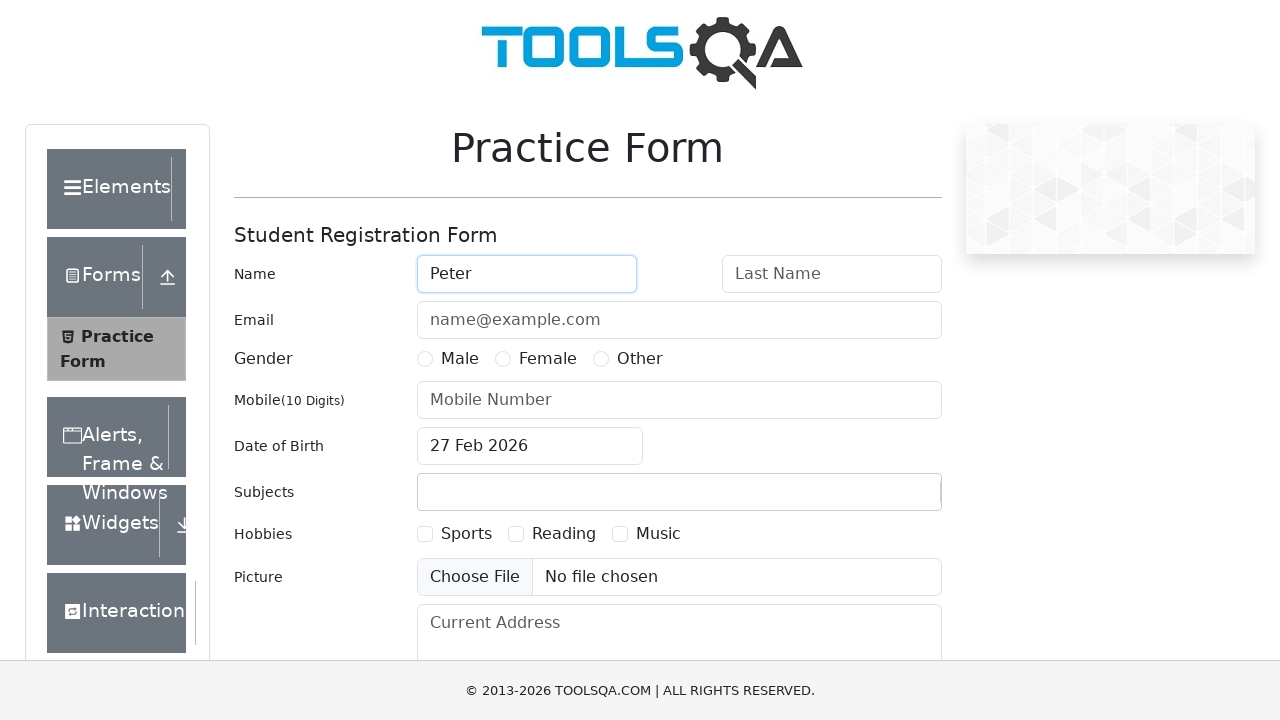

Filled last name field with 'Ivanov' on #lastName
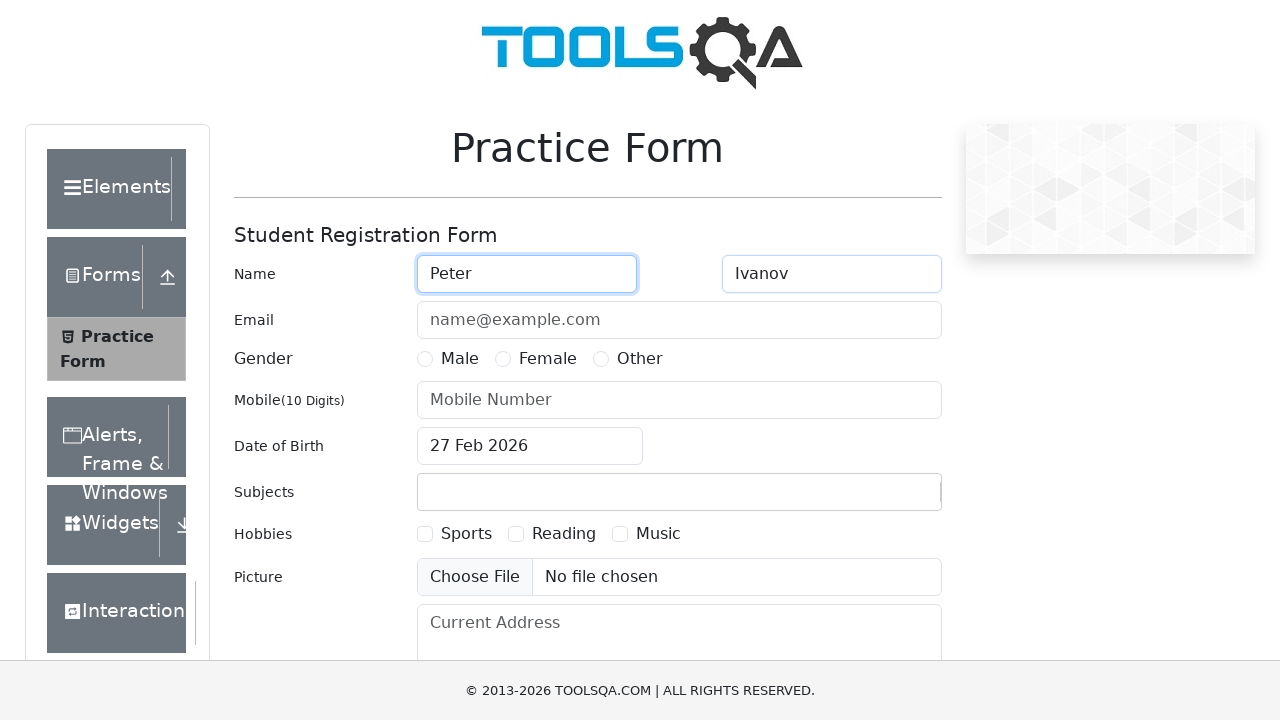

Filled email field with 'a@a.ru' on #userEmail
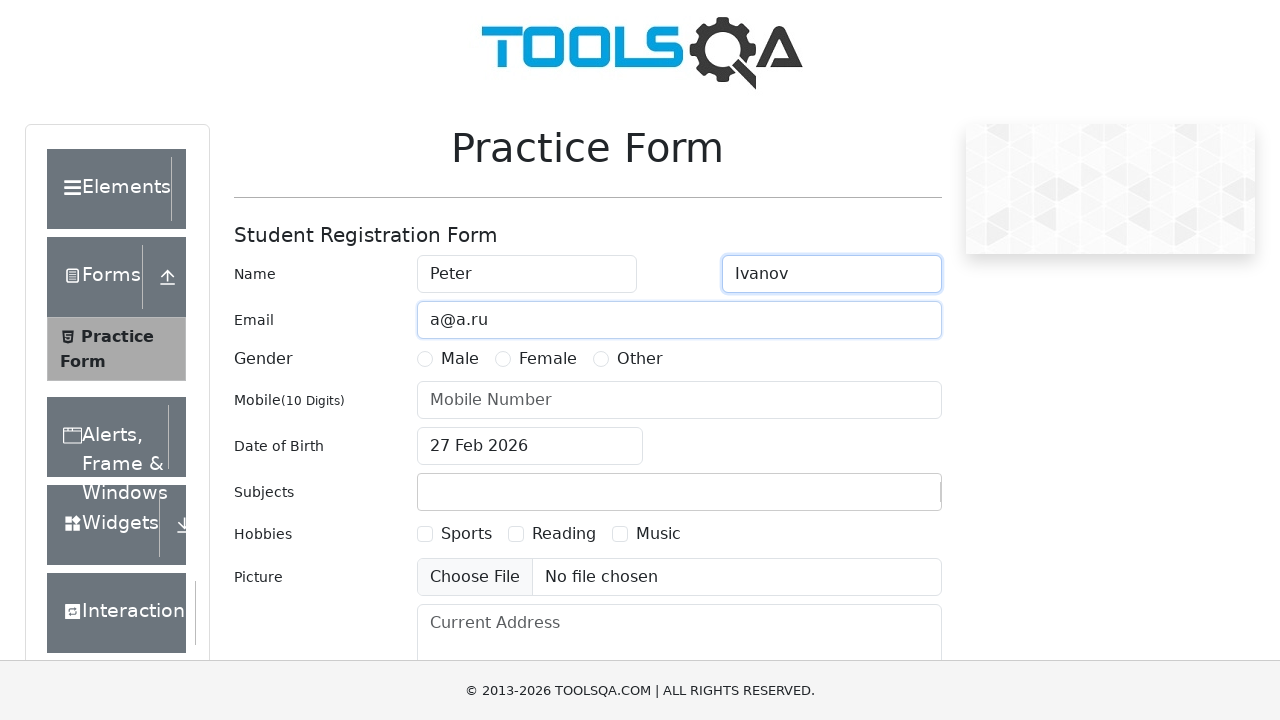

Selected gender radio button at (460, 359) on label[for='gender-radio-1']
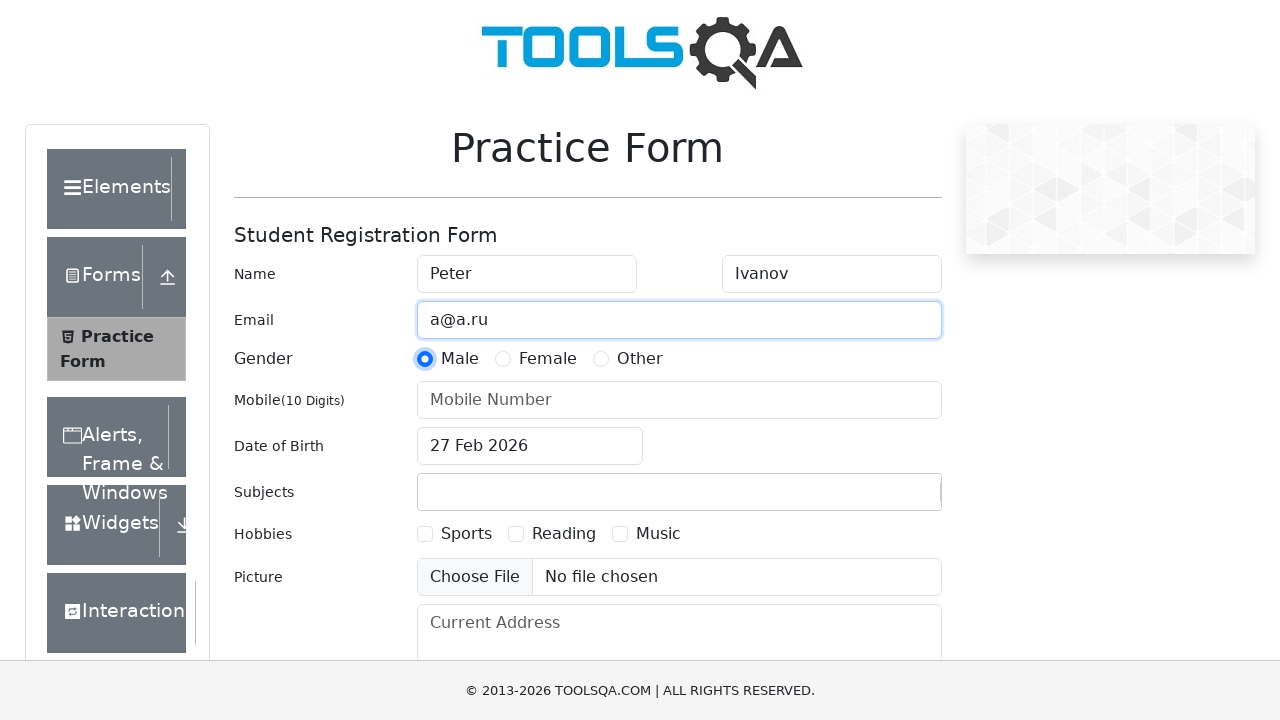

Filled phone number field with '1234567890' on #userNumber
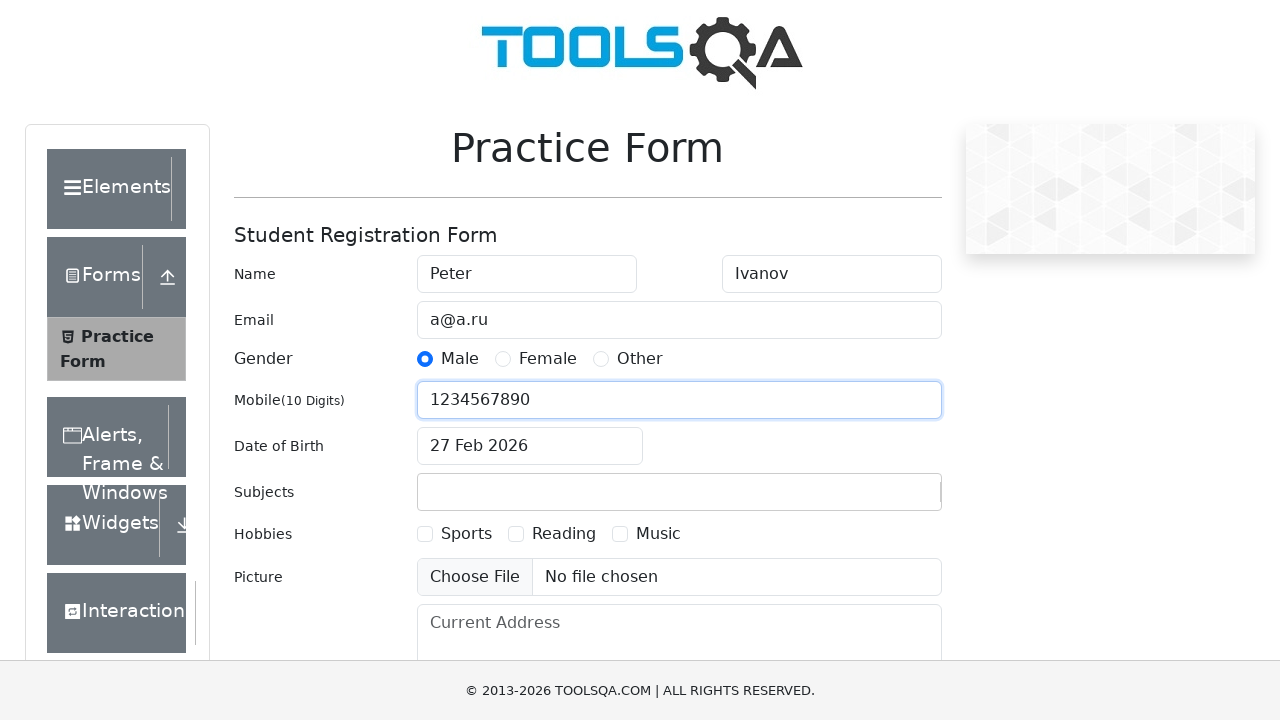

Clicked date of birth input field to open date picker at (530, 446) on #dateOfBirthInput
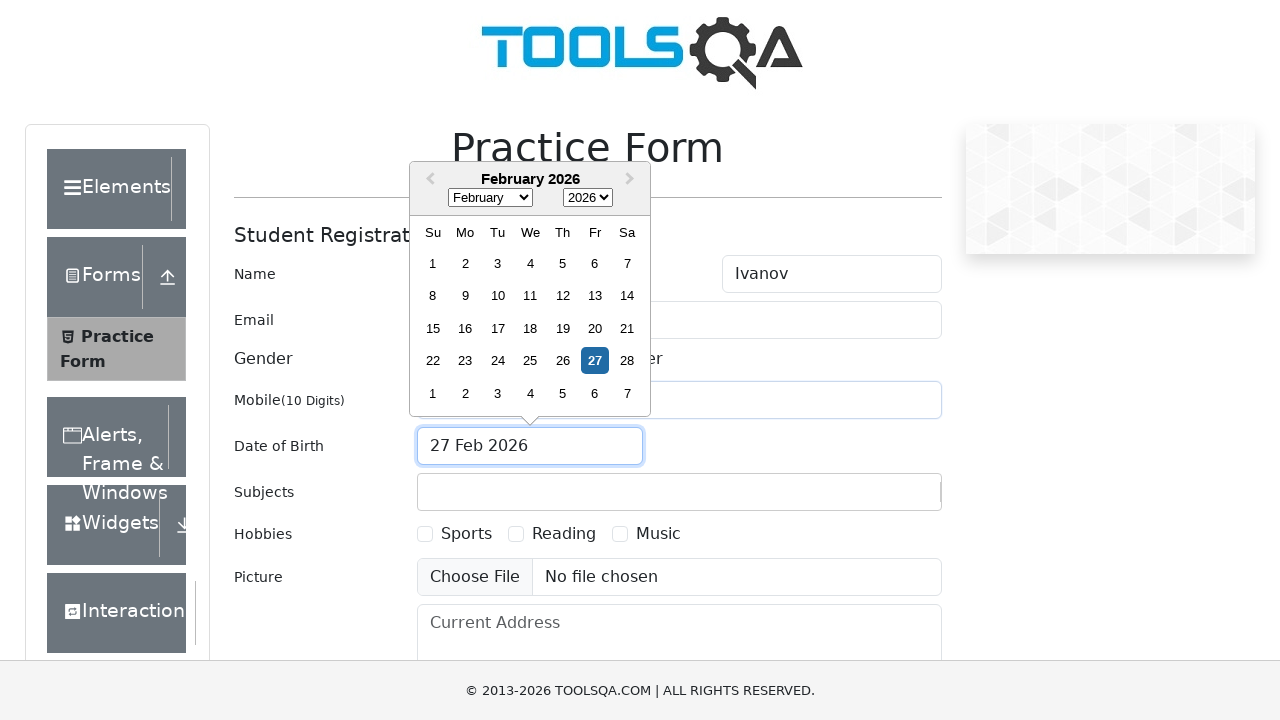

Selected November from month dropdown on .react-datepicker__month-select
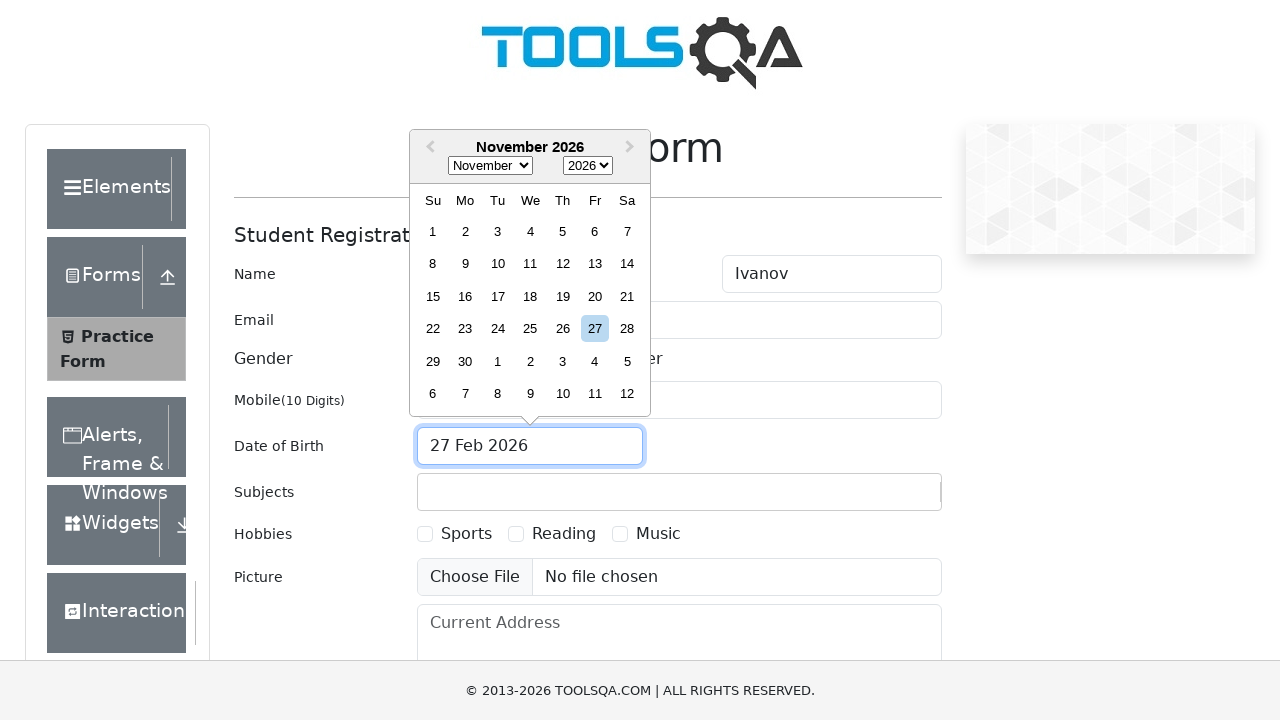

Selected 1985 from year dropdown on .react-datepicker__year-select
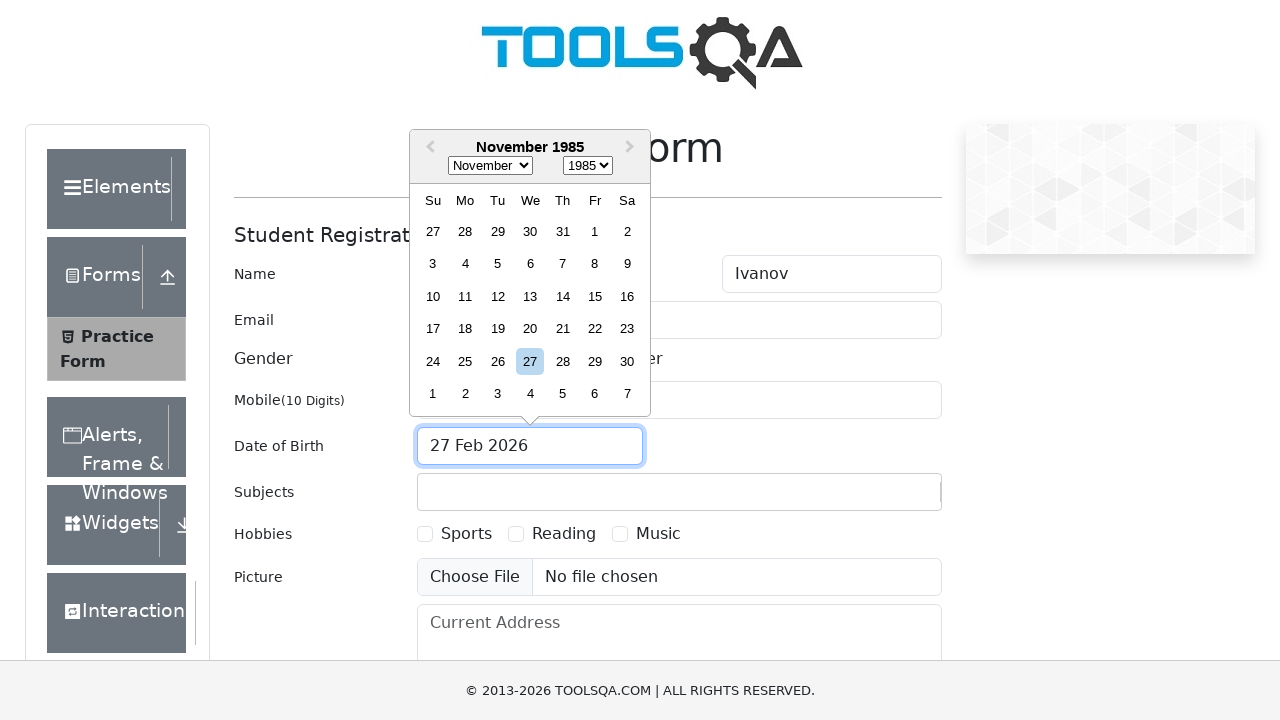

Selected day 15 from date picker calendar at (595, 296) on xpath=//div[@aria-label='Choose Friday, November 15th, 1985']
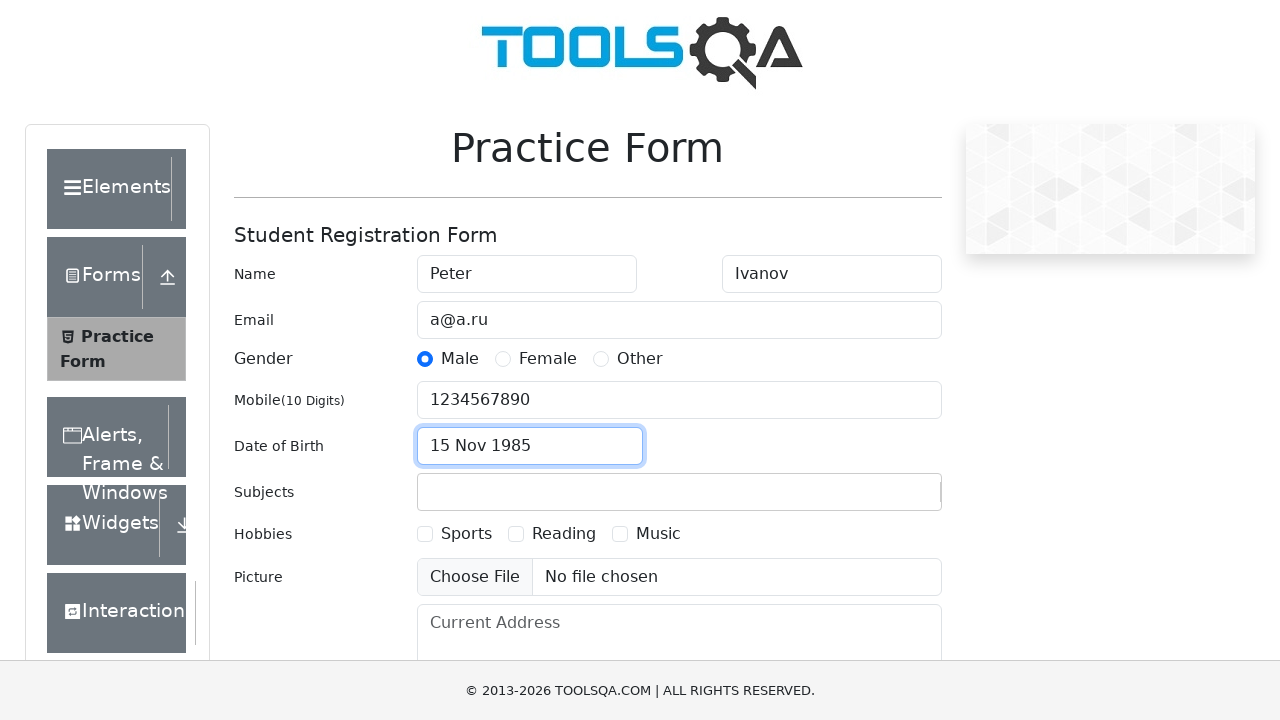

Filled subjects field with 'Maths' on #subjectsInput
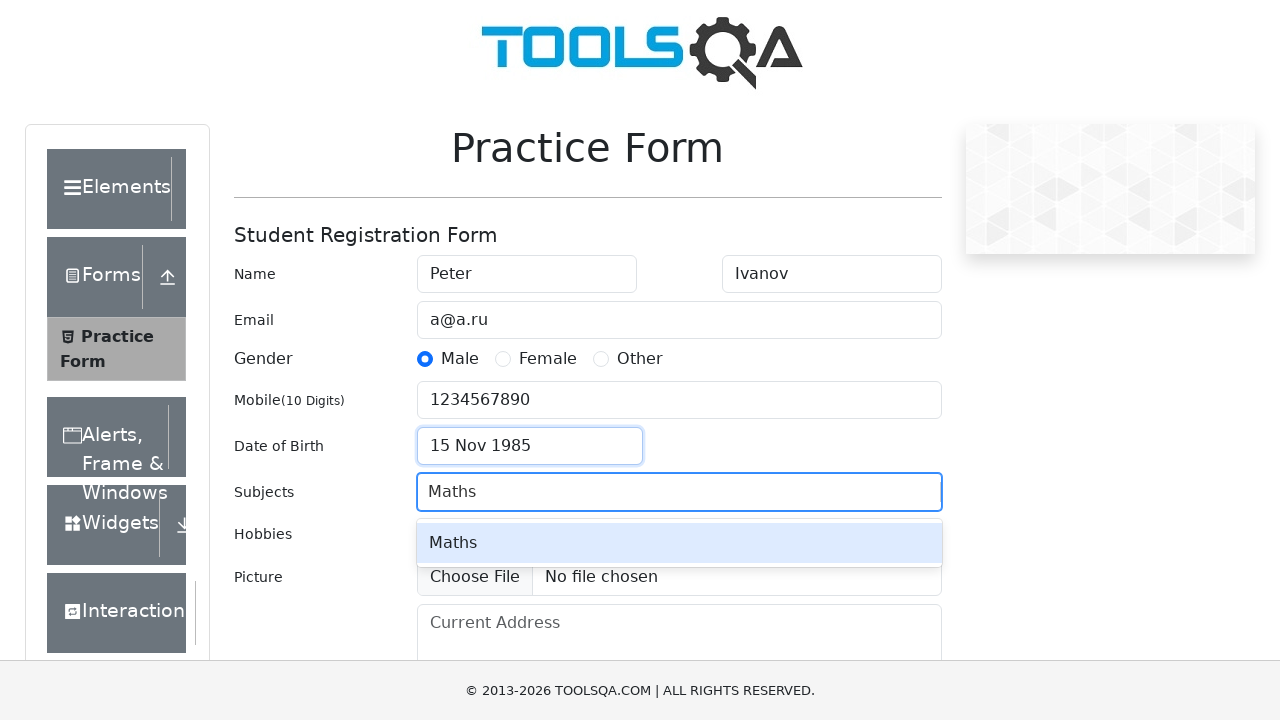

Pressed Tab to confirm subject selection
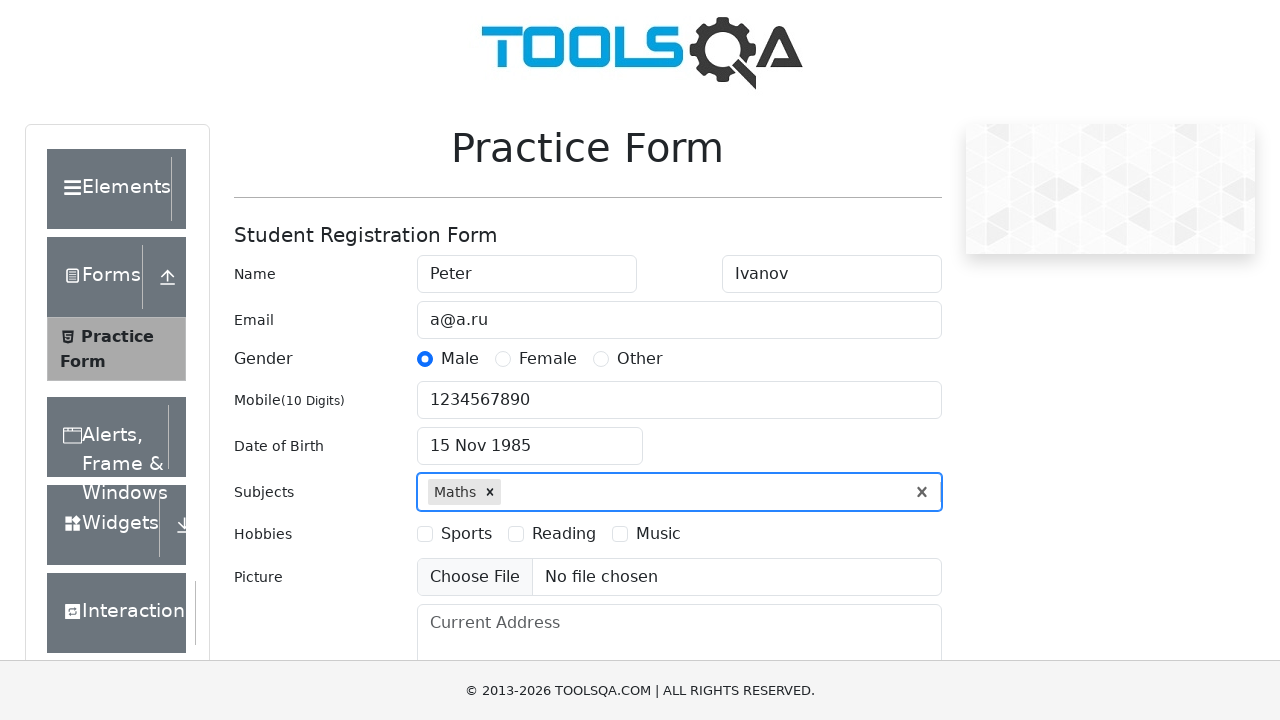

Selected hobby checkbox at (466, 534) on label[for='hobbies-checkbox-1']
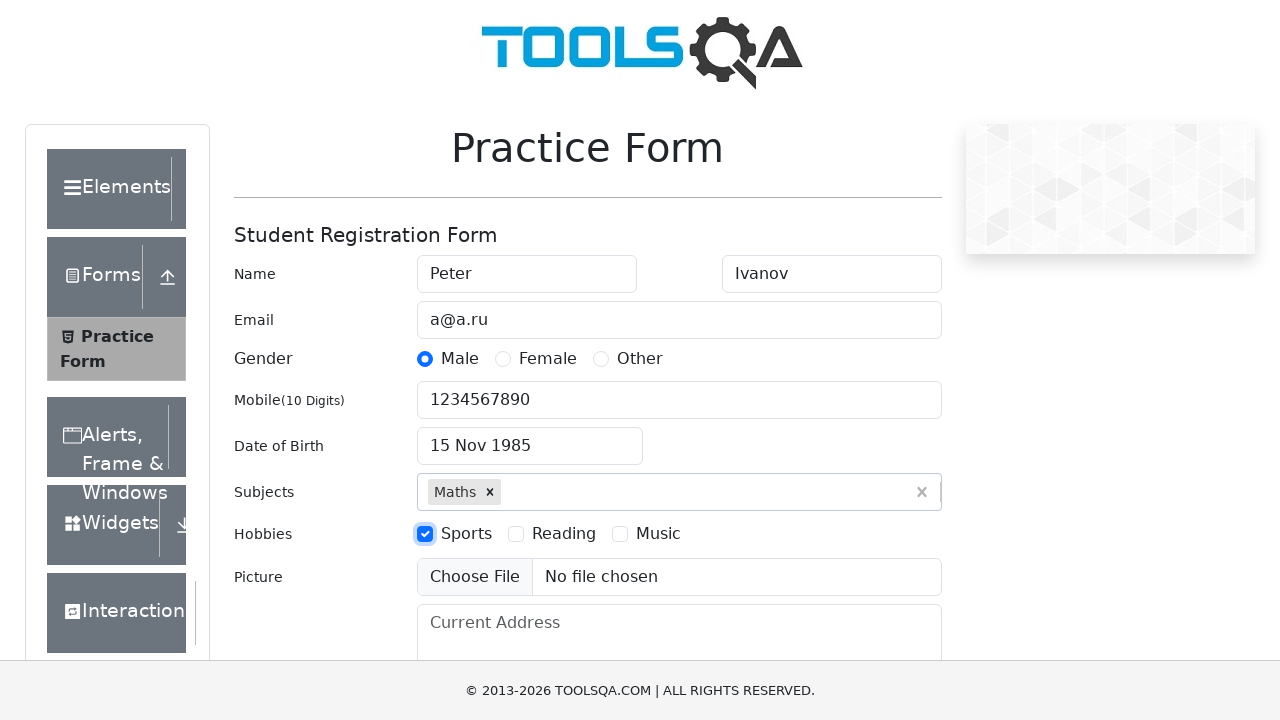

Filled current address field with 'CA, San Francisco, 17 avn, 1' on #currentAddress
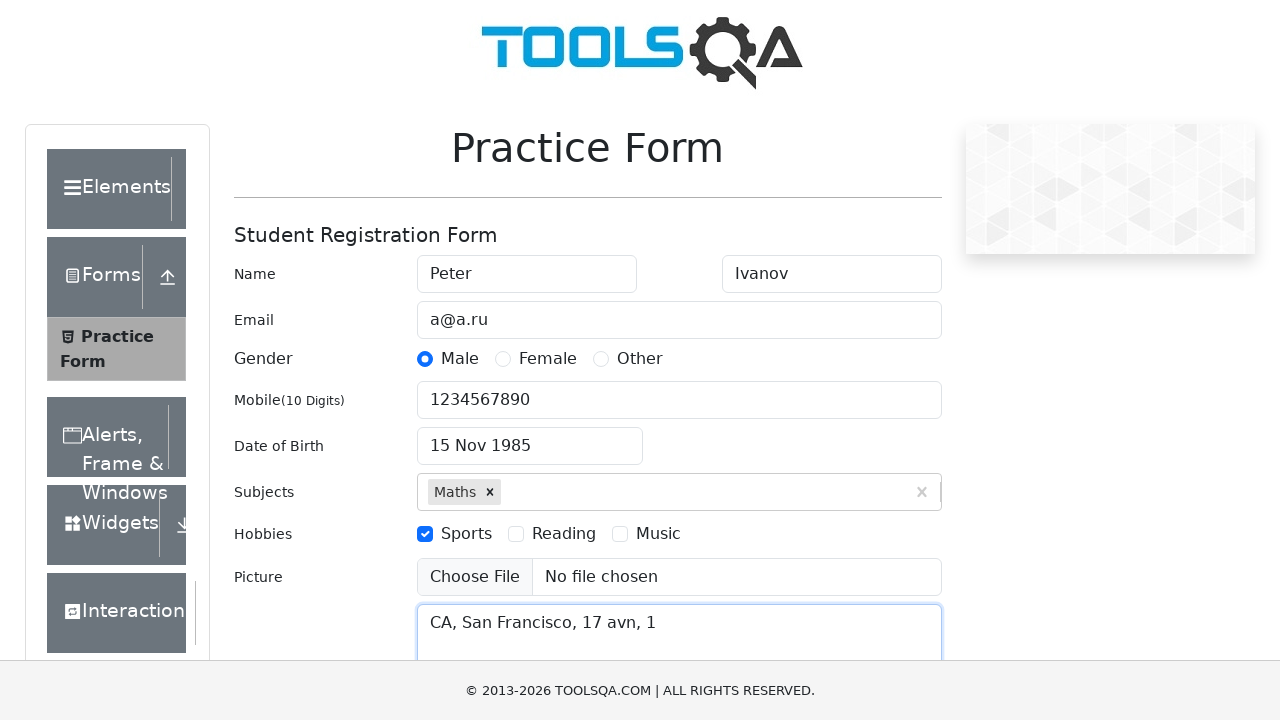

Filled state selection field with 'NCR' on #react-select-3-input
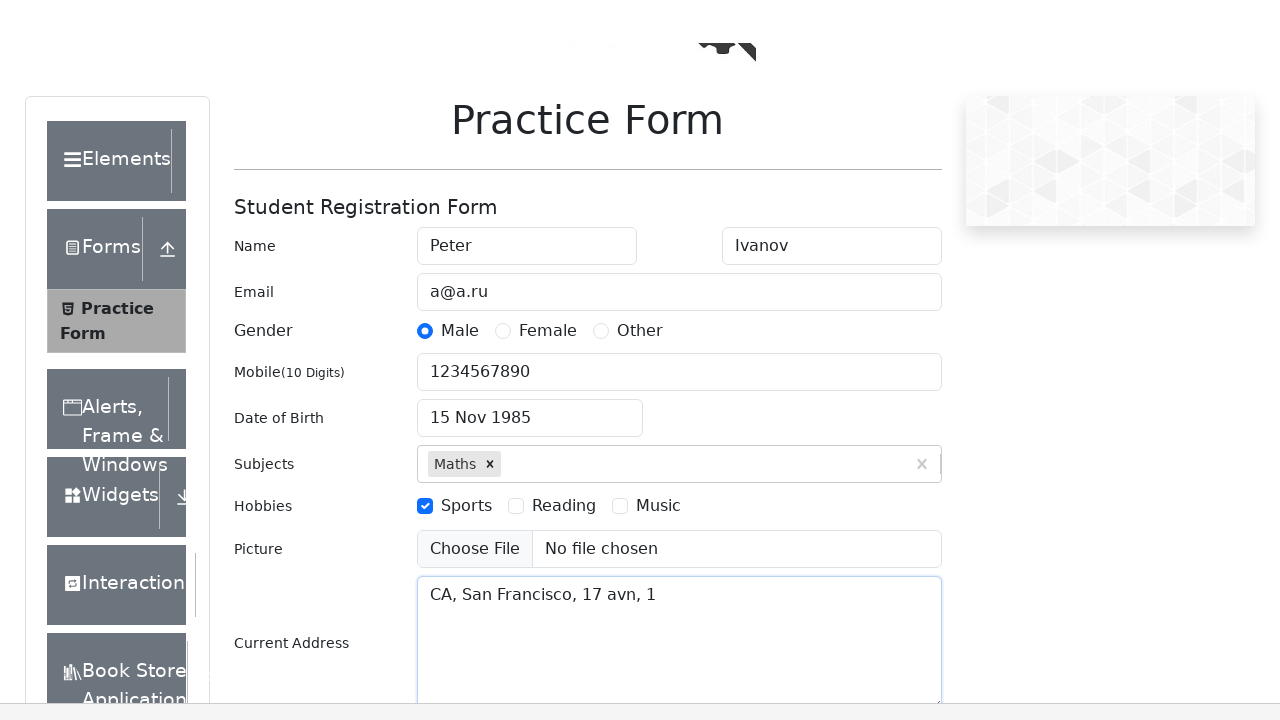

Pressed Tab to confirm state selection
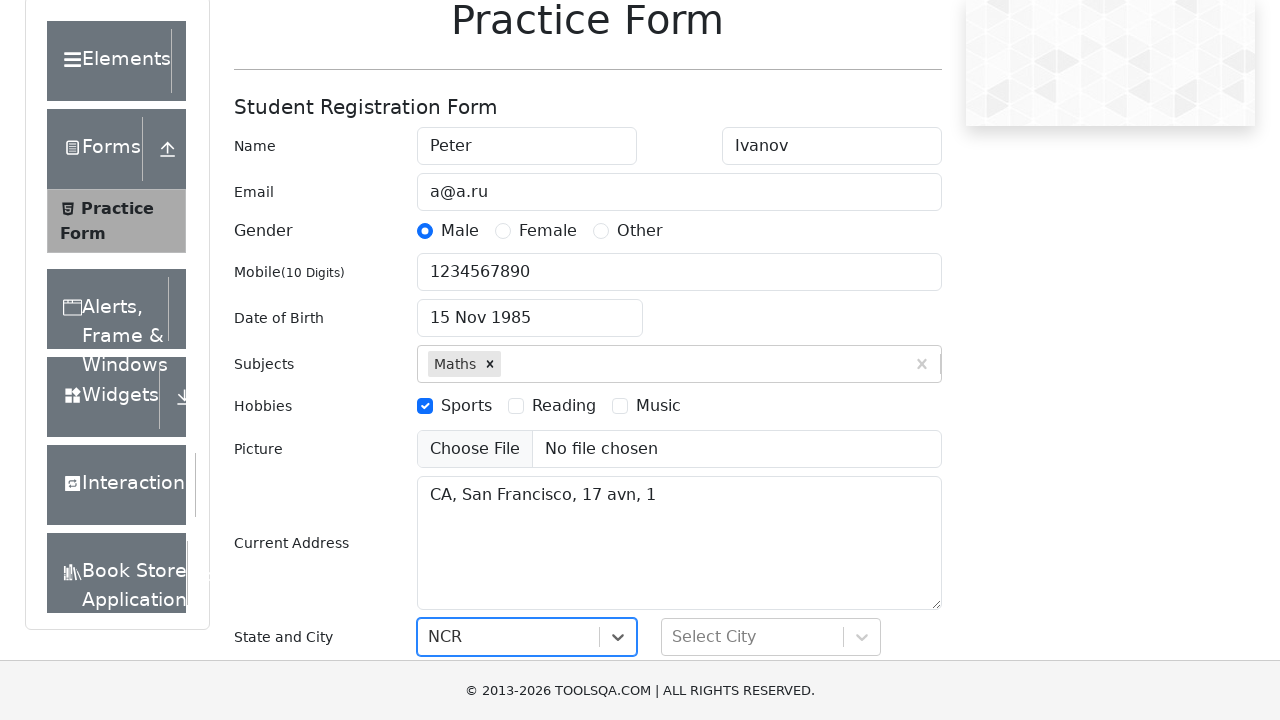

Filled city selection field with 'Delhi' on #react-select-4-input
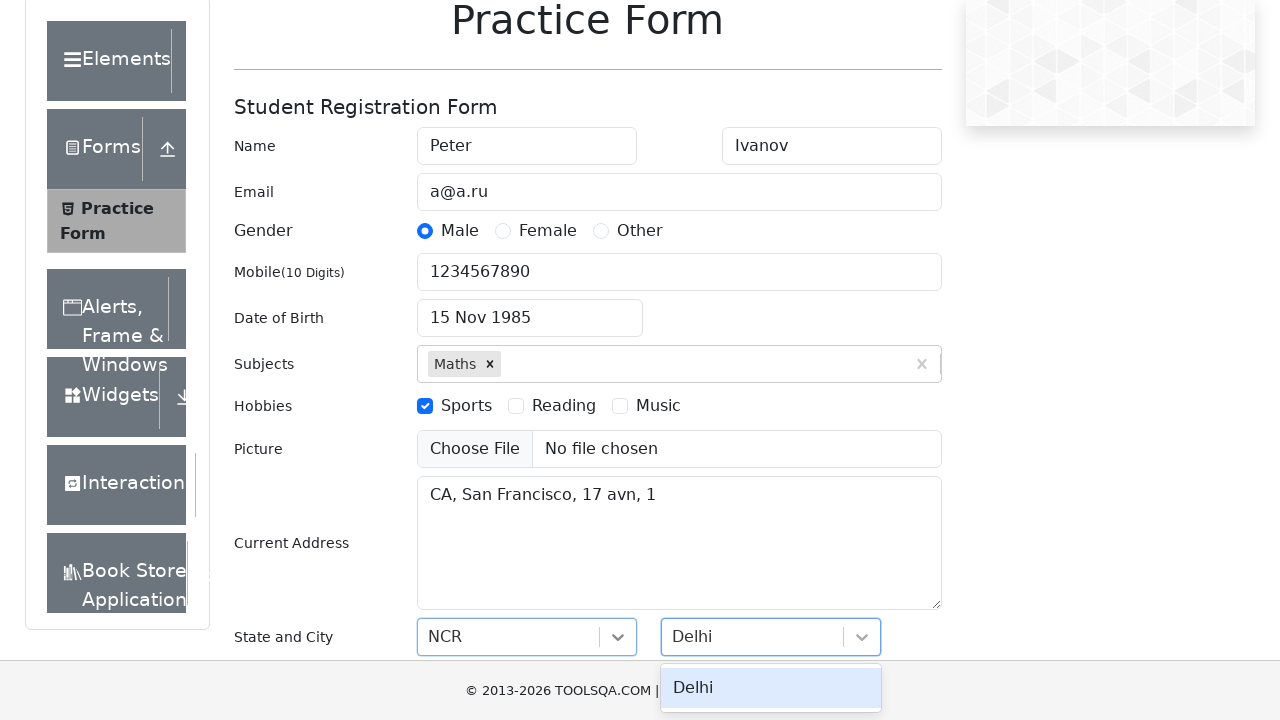

Pressed Tab to confirm city selection
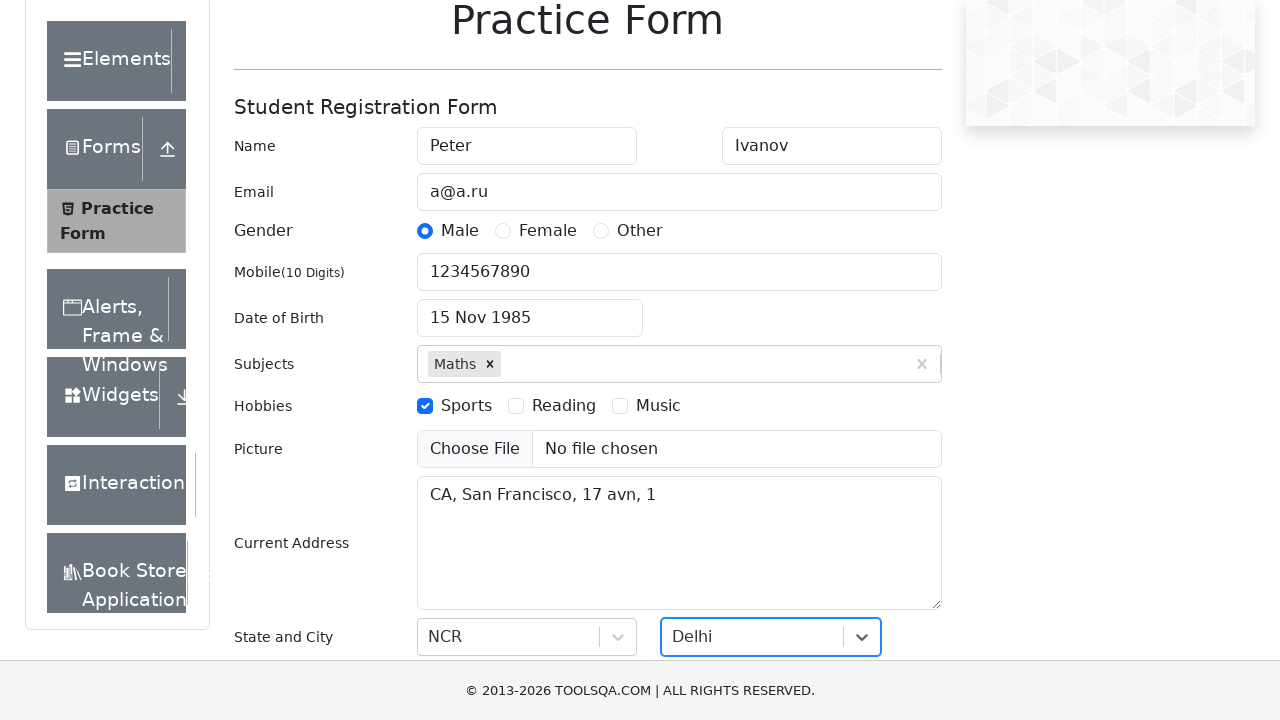

Clicked submit button to submit the registration form at (885, 499) on #submit
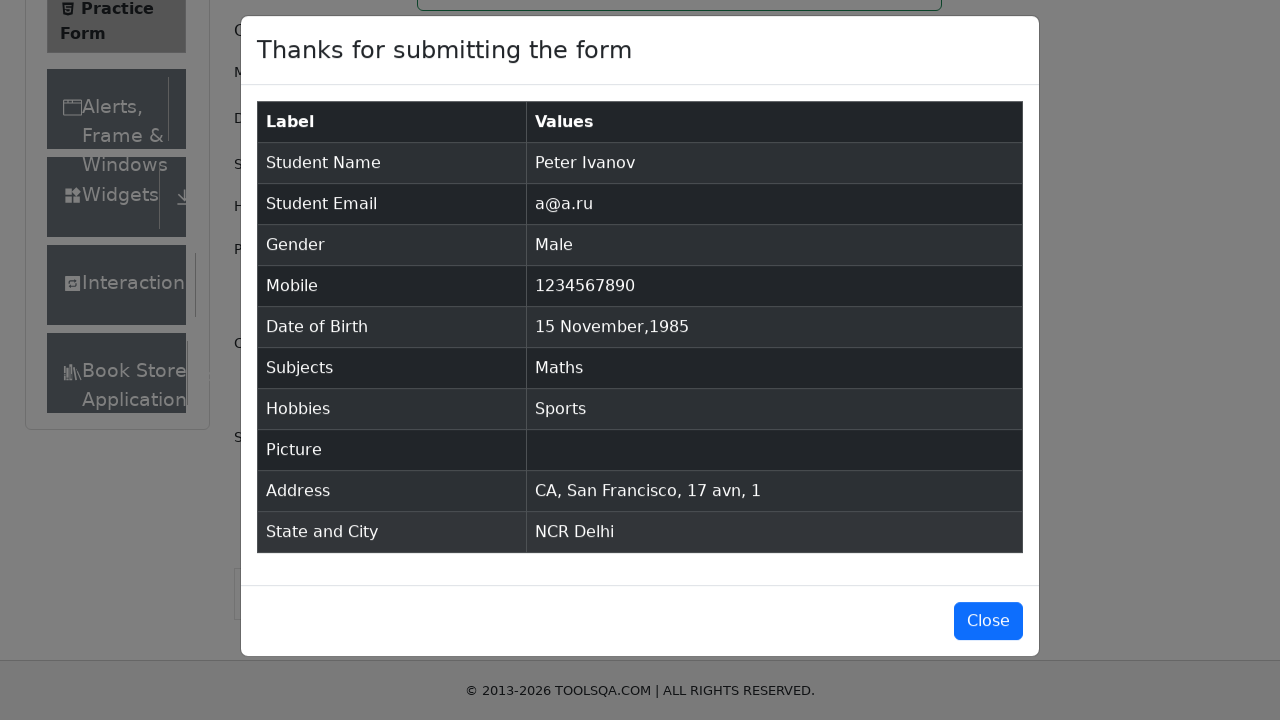

Registration form submission successful, results table is displayed
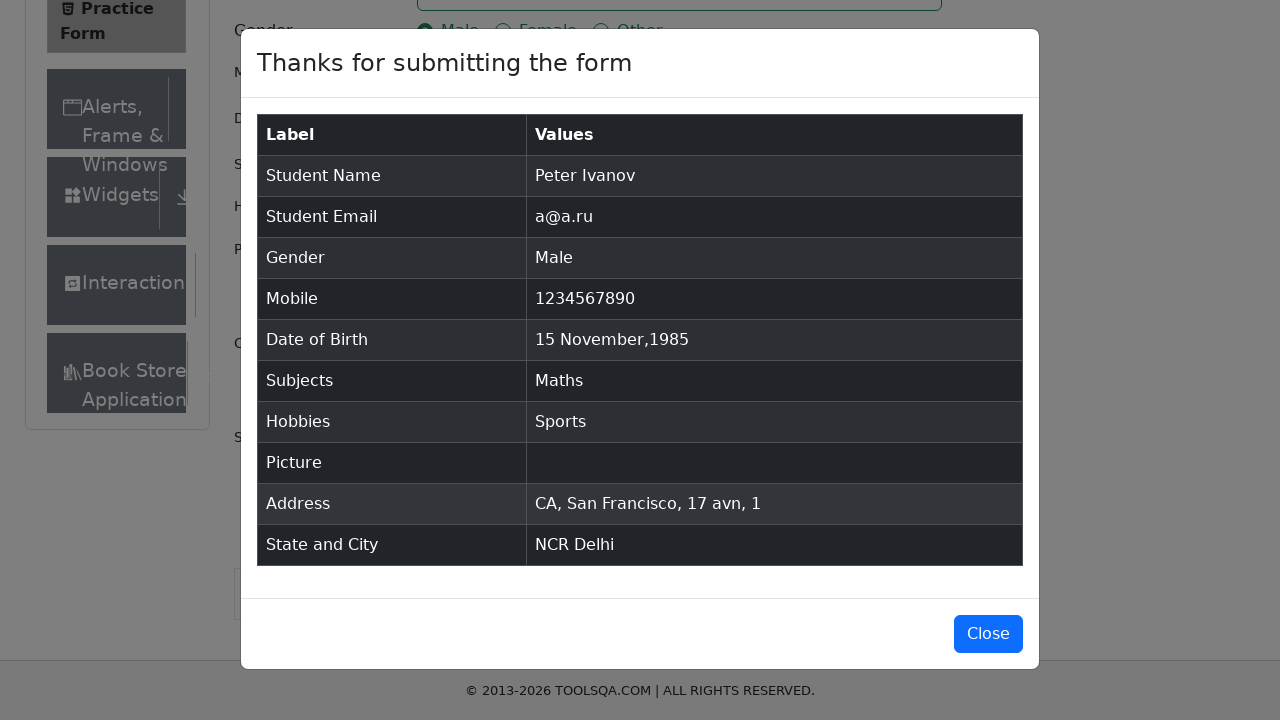

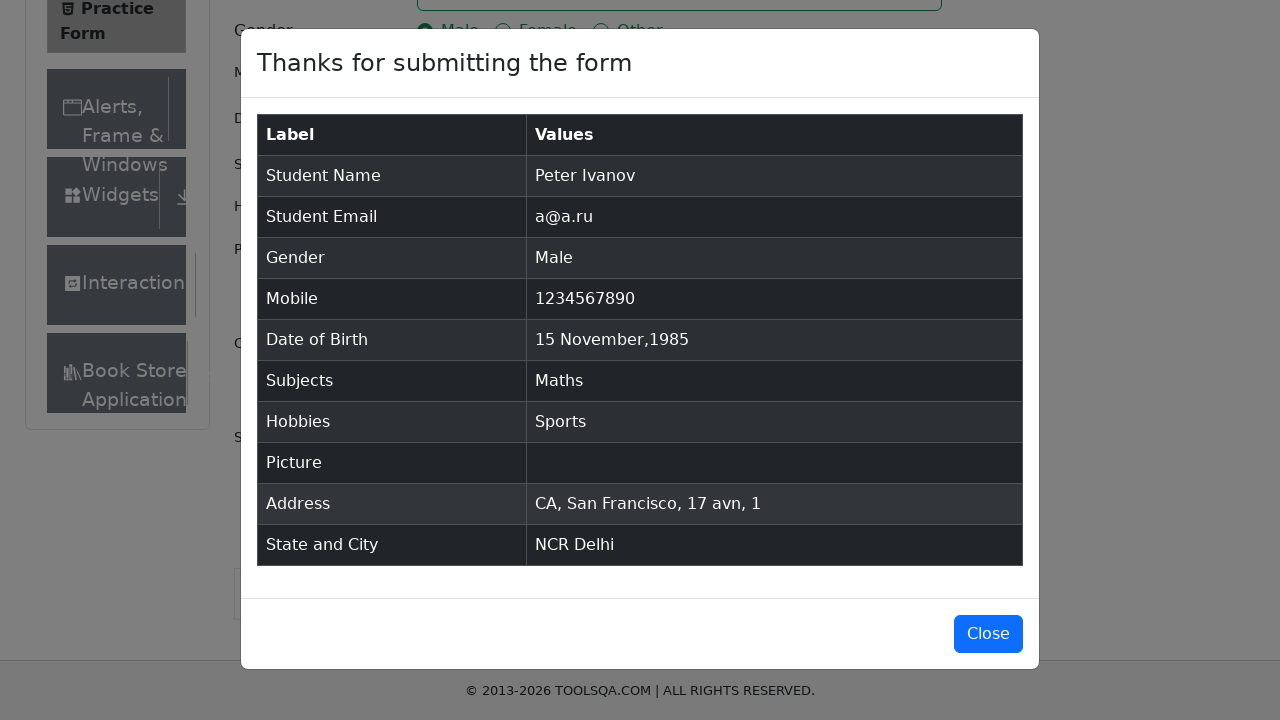